Navigates to Olive Young best-seller page, attempts to select Korea as shipping destination, and scrolls through the product listing to load more items.

Starting URL: https://global.oliveyoung.com/display/page/best-seller?target=pillsTab1Nav1

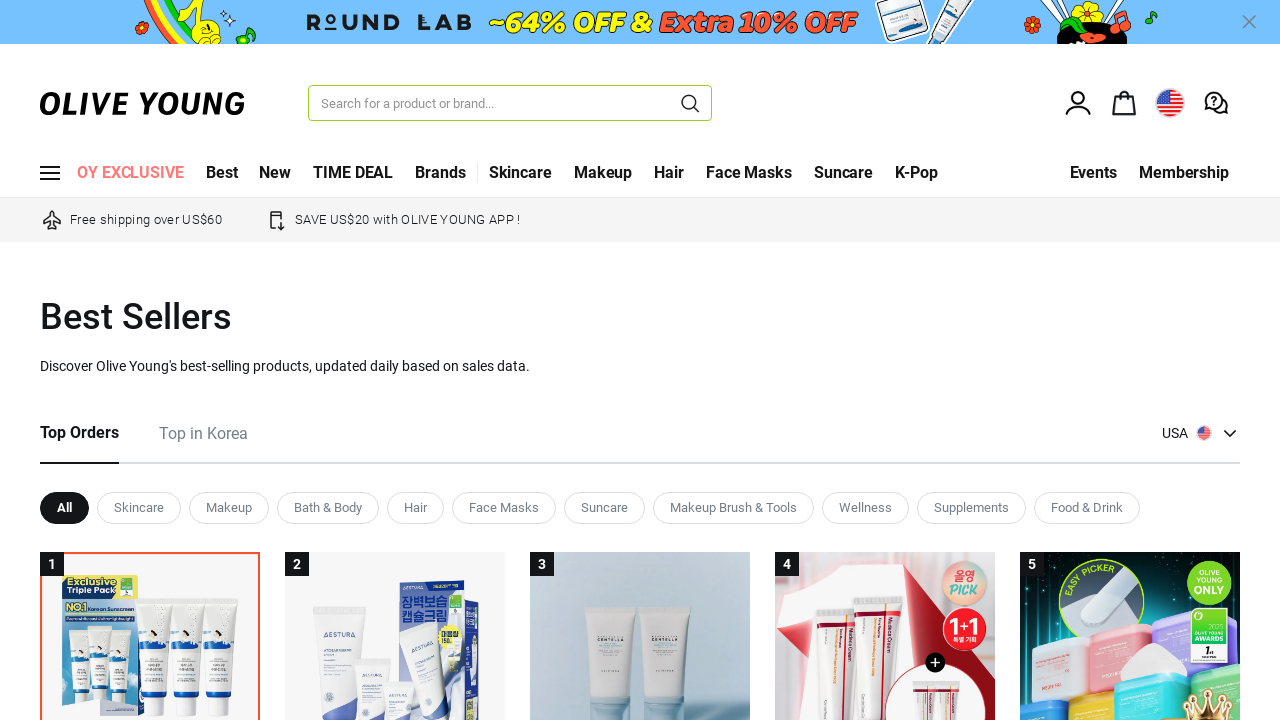

Scrolled down page to load more products (scroll 1/10) on text=Apply >> nth=0
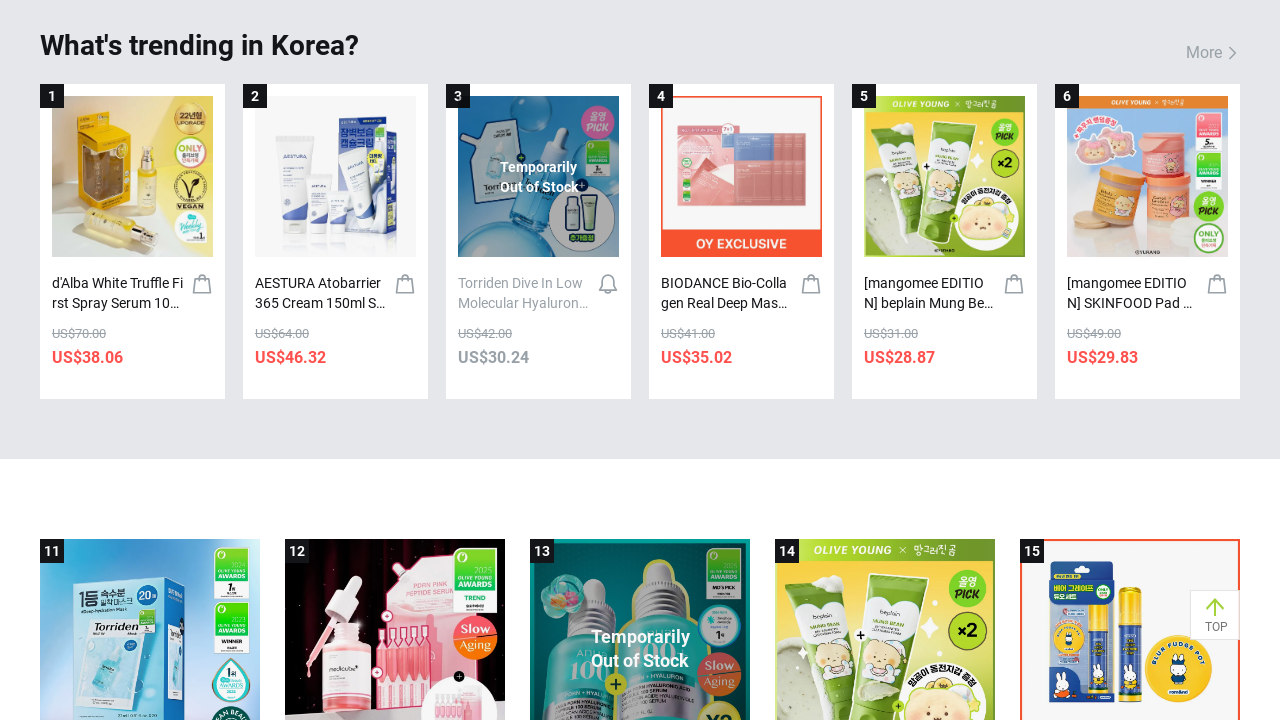

Waited 350ms for products to load
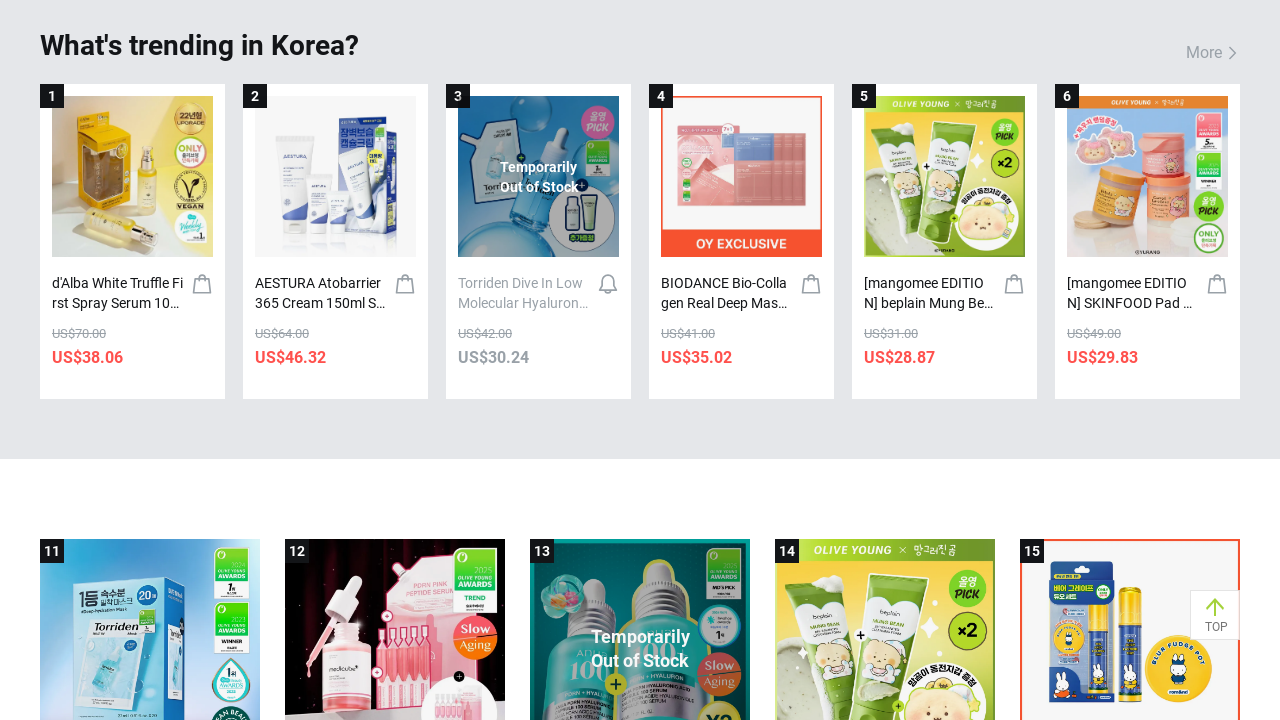

Scrolled down page to load more products (scroll 2/10)
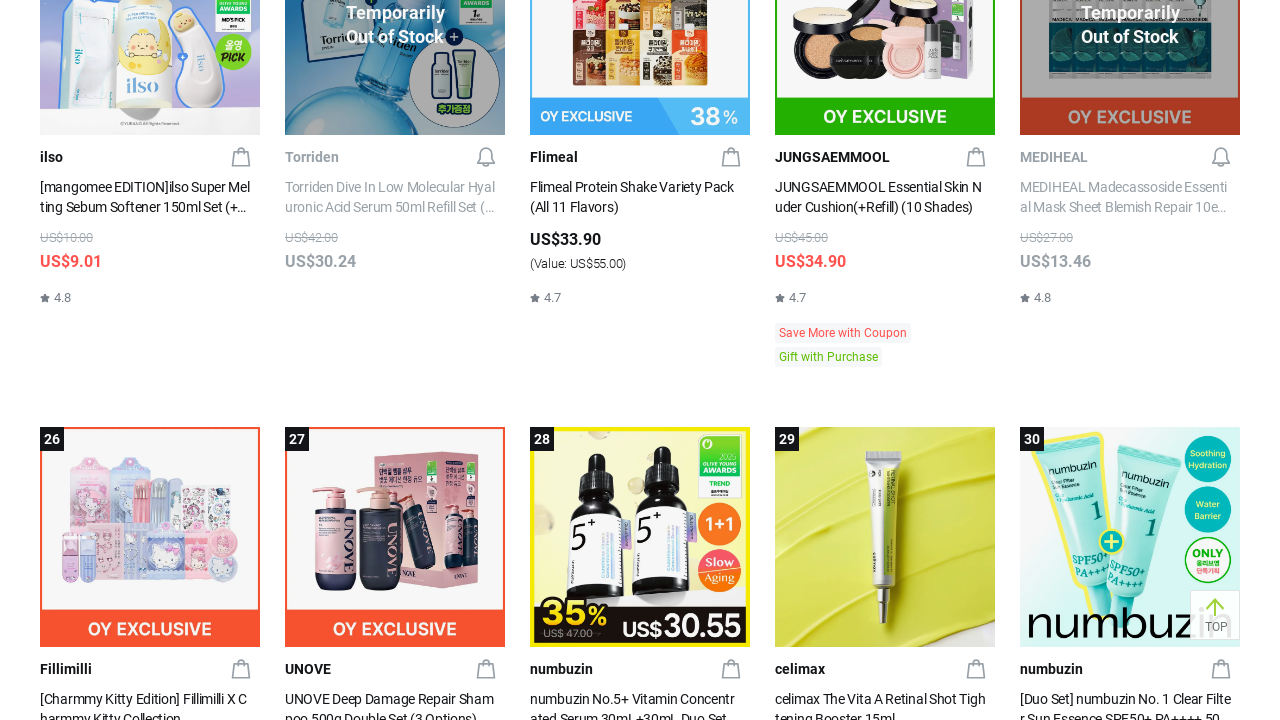

Waited 350ms for products to load
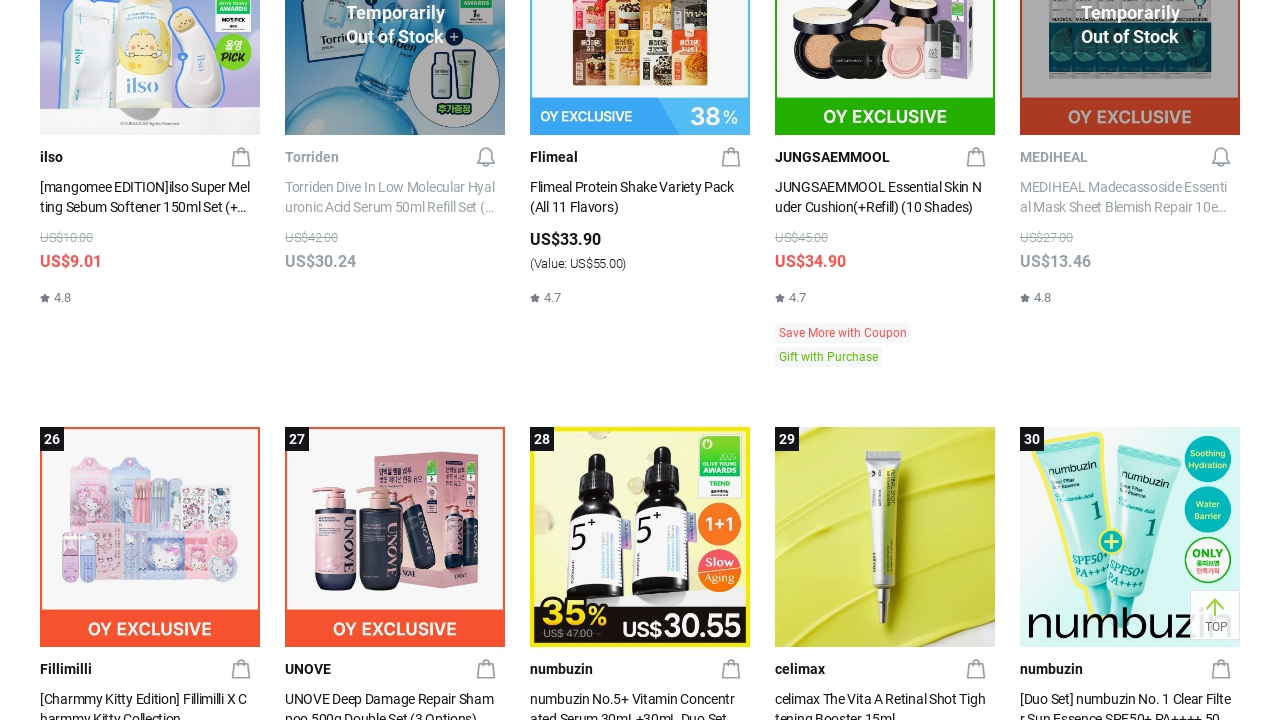

Scrolled down page to load more products (scroll 3/10)
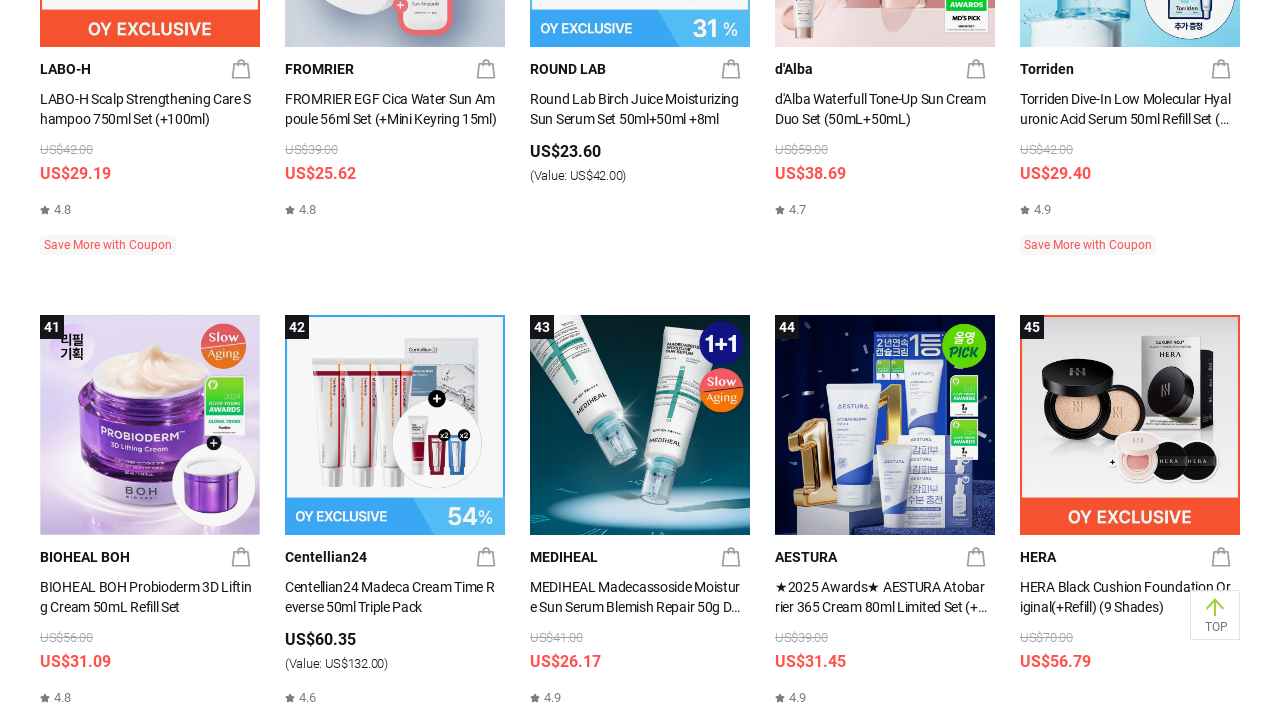

Waited 350ms for products to load
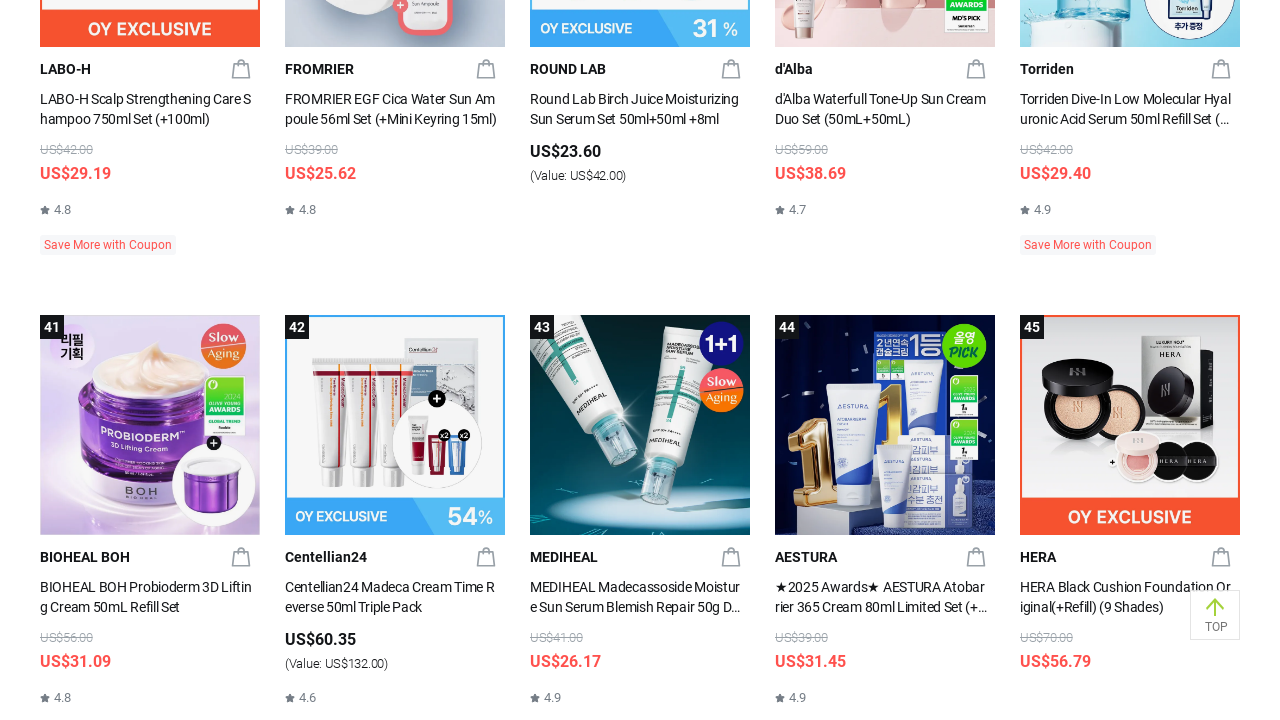

Scrolled down page to load more products (scroll 4/10)
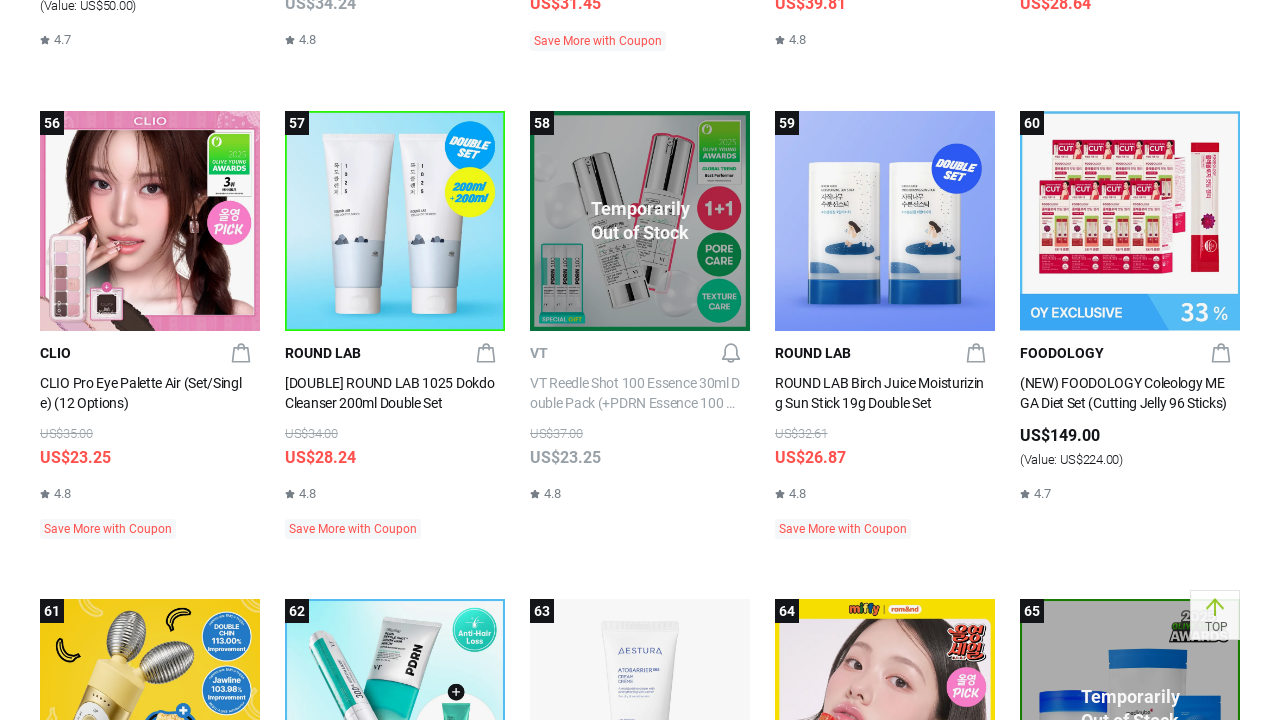

Waited 350ms for products to load
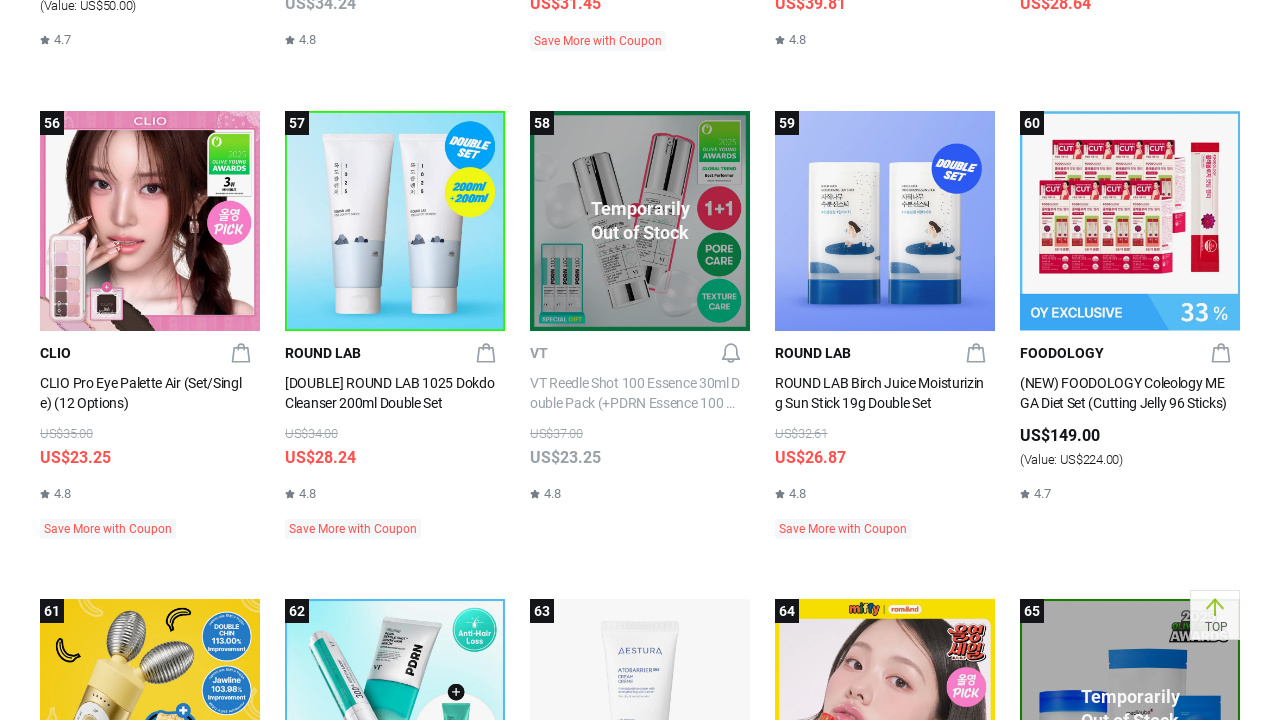

Scrolled down page to load more products (scroll 5/10)
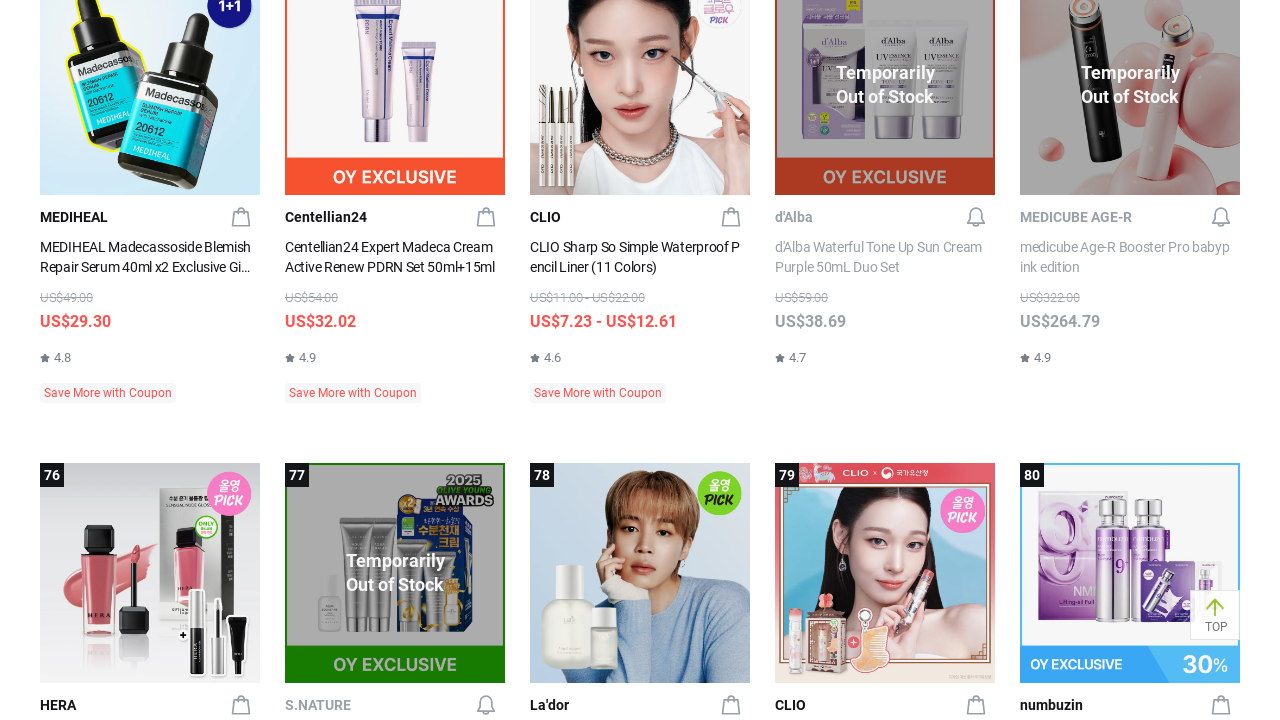

Waited 350ms for products to load
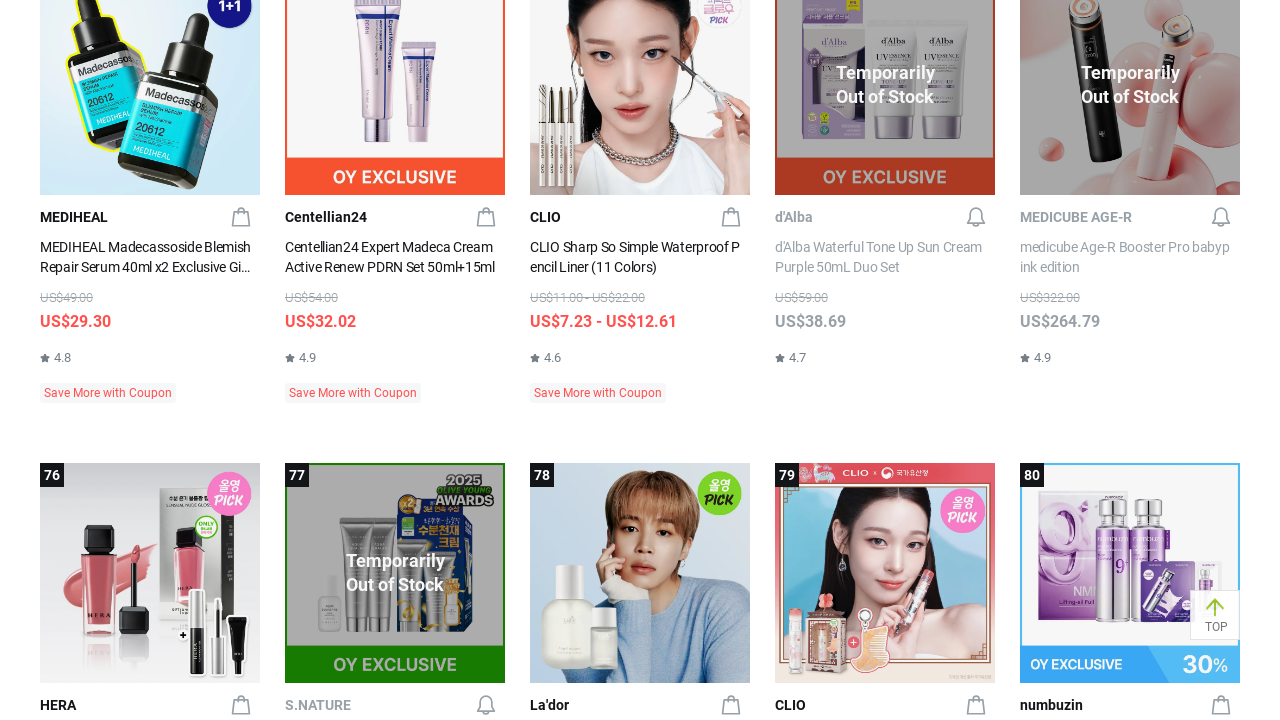

Scrolled down page to load more products (scroll 6/10)
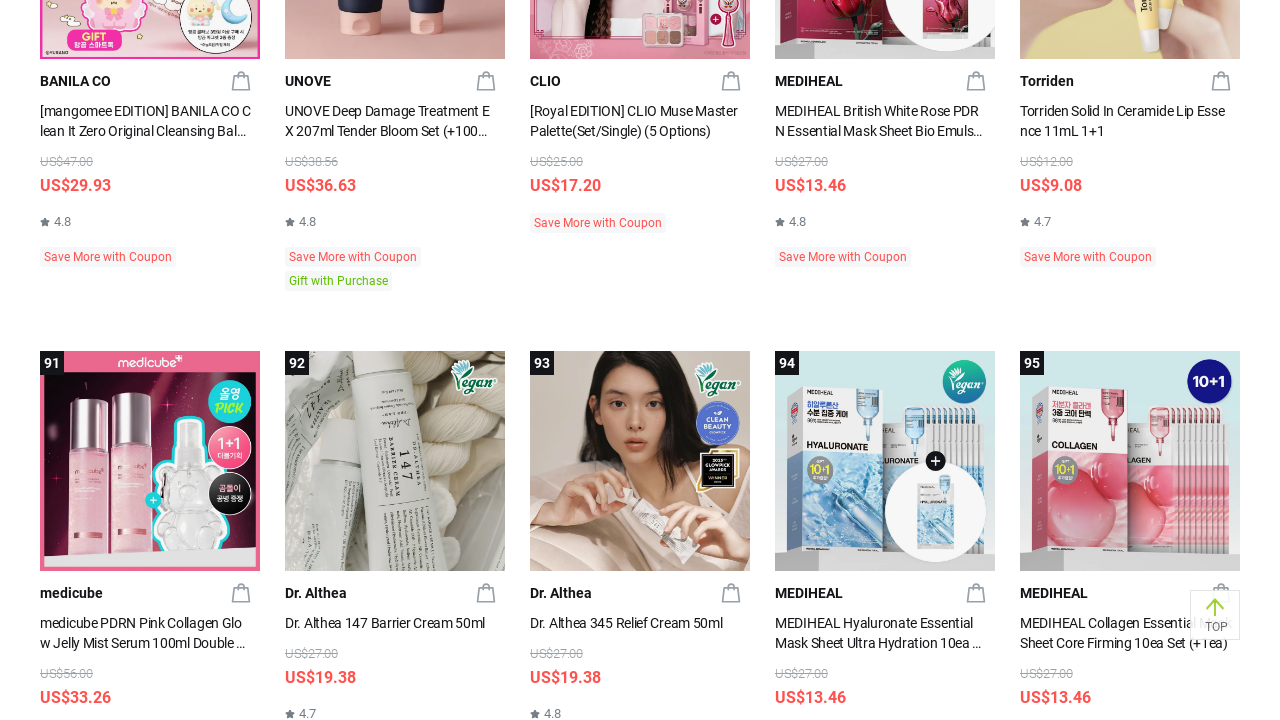

Waited 350ms for products to load
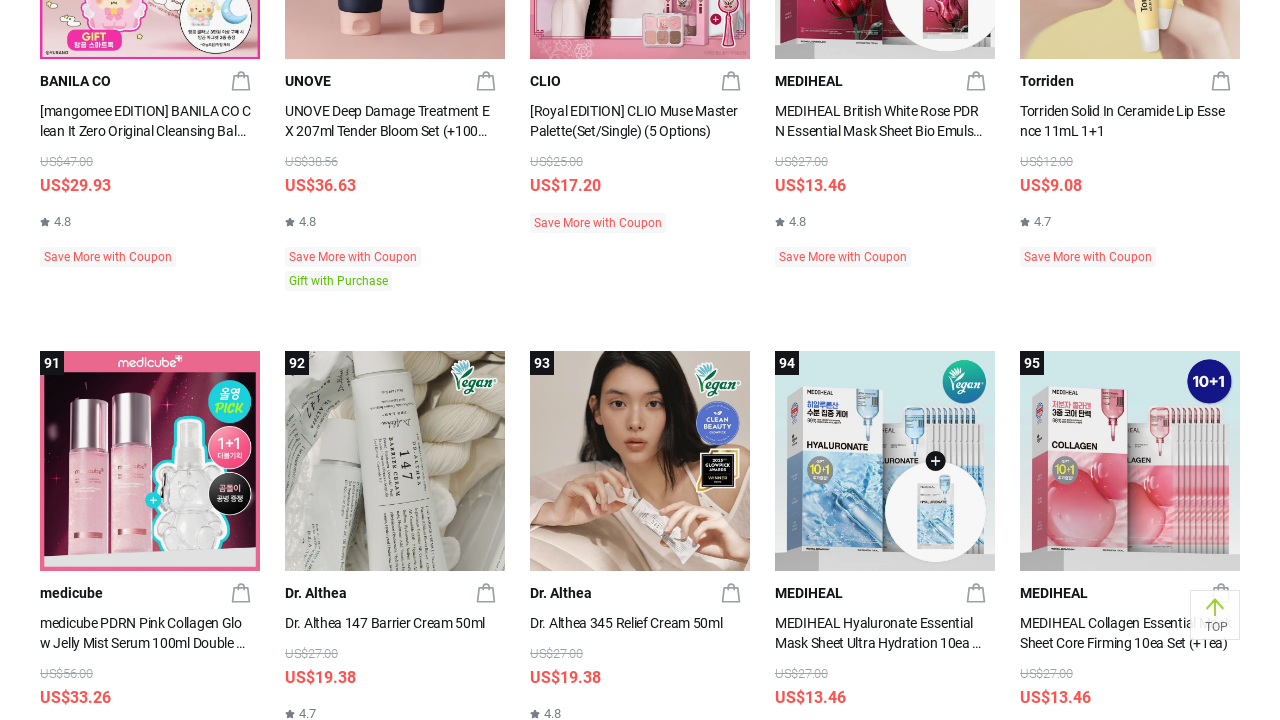

Scrolled down page to load more products (scroll 7/10)
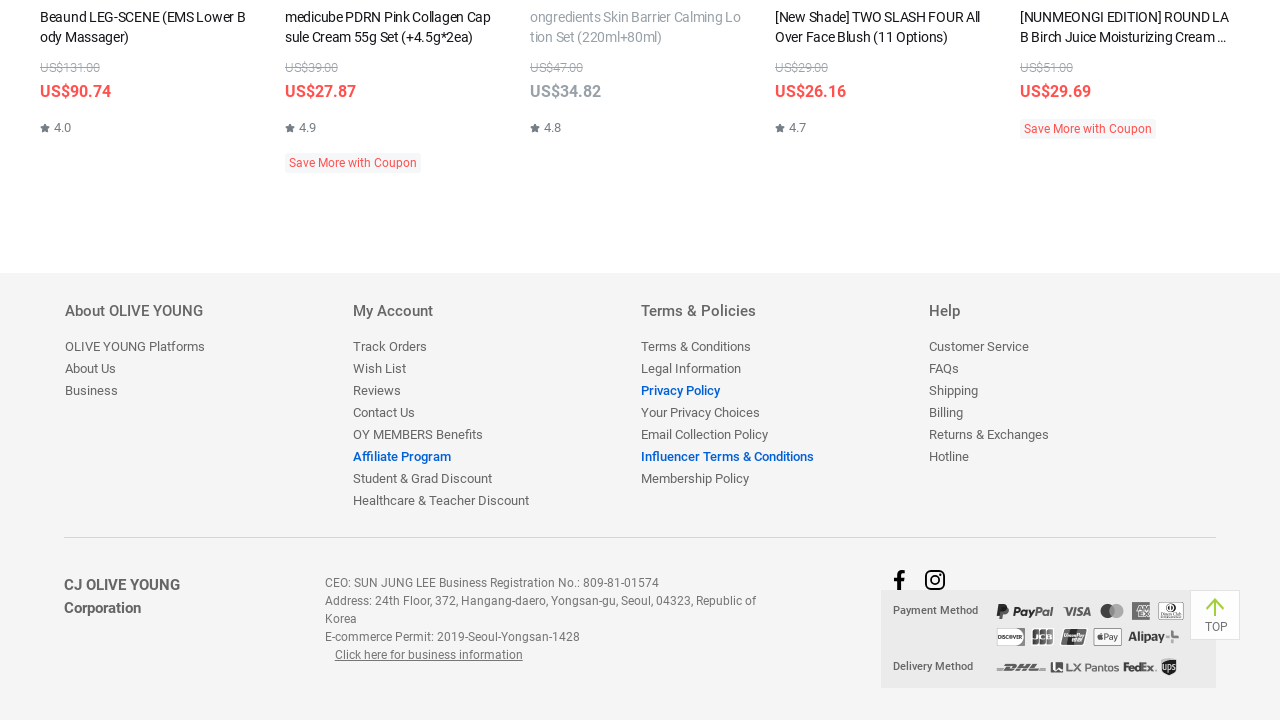

Waited 350ms for products to load
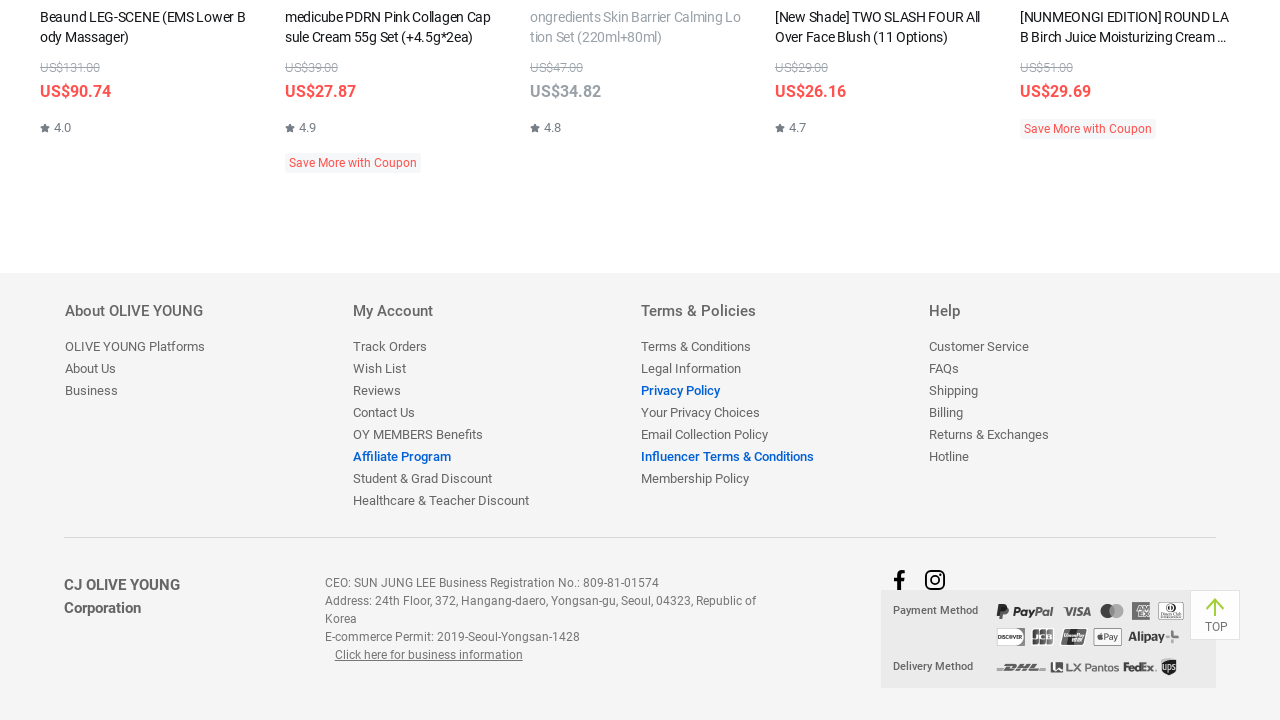

Scrolled down page to load more products (scroll 8/10)
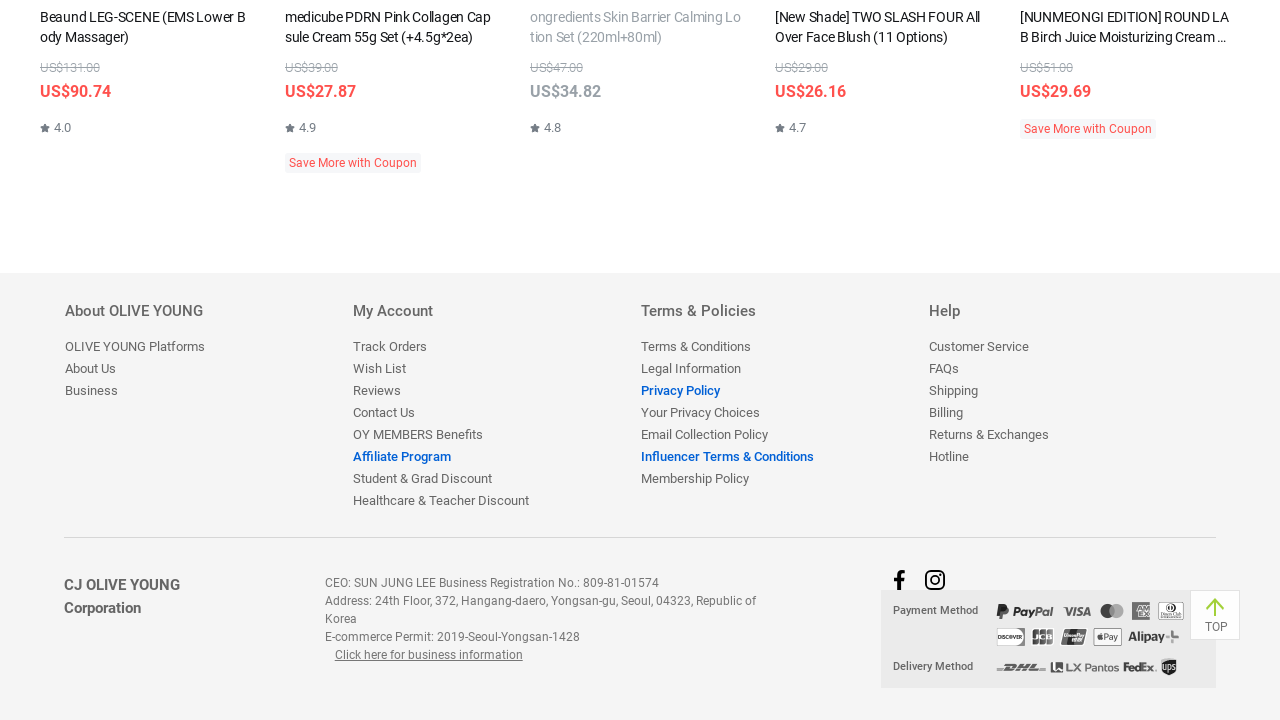

Waited 350ms for products to load
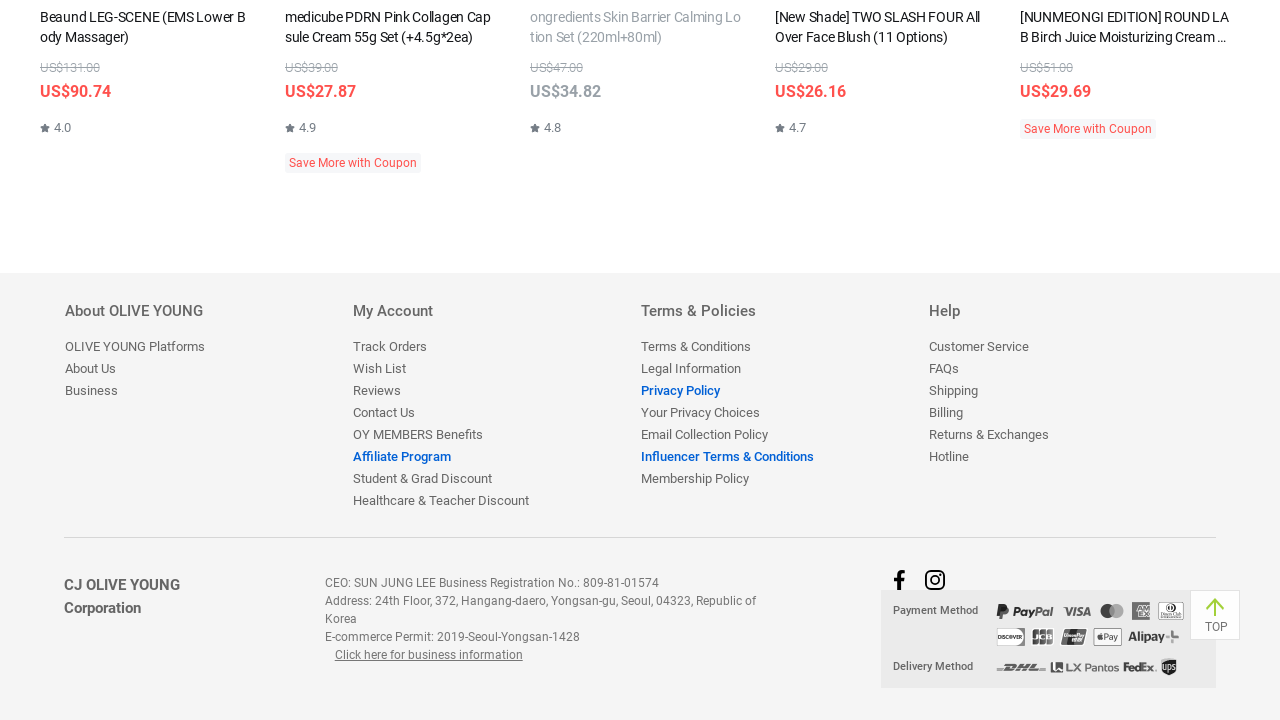

Scrolled down page to load more products (scroll 9/10)
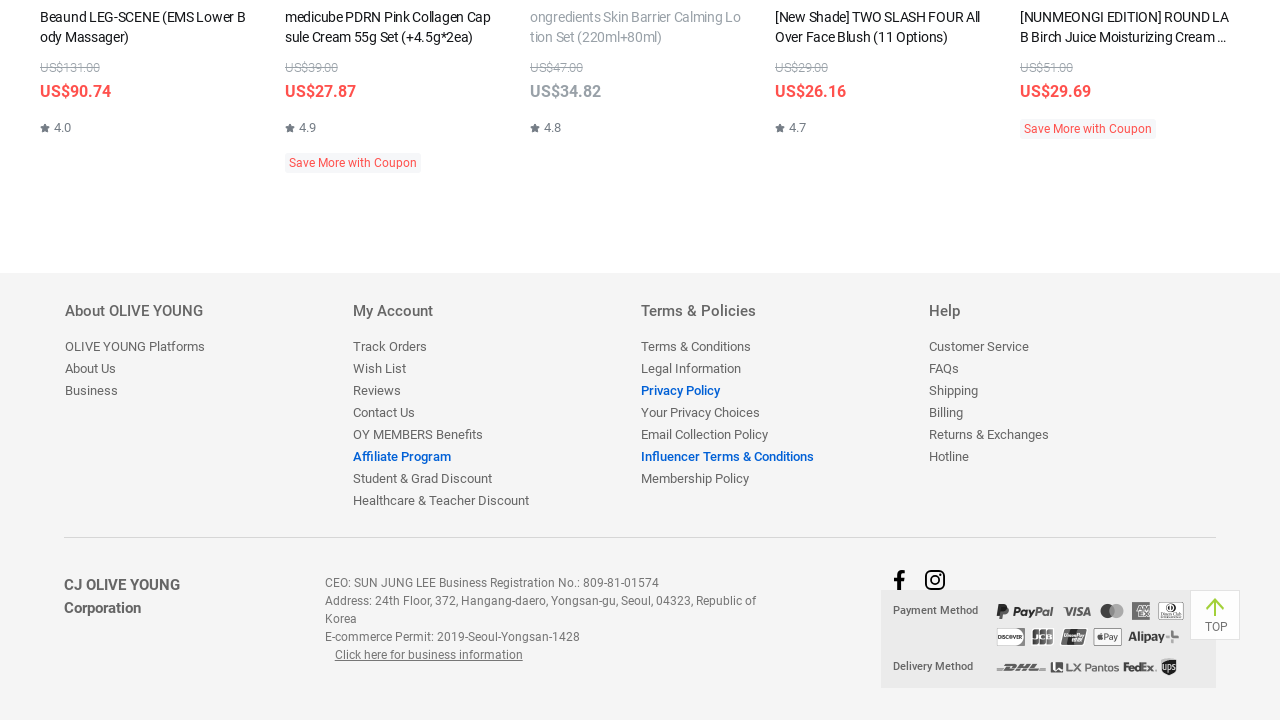

Waited 350ms for products to load
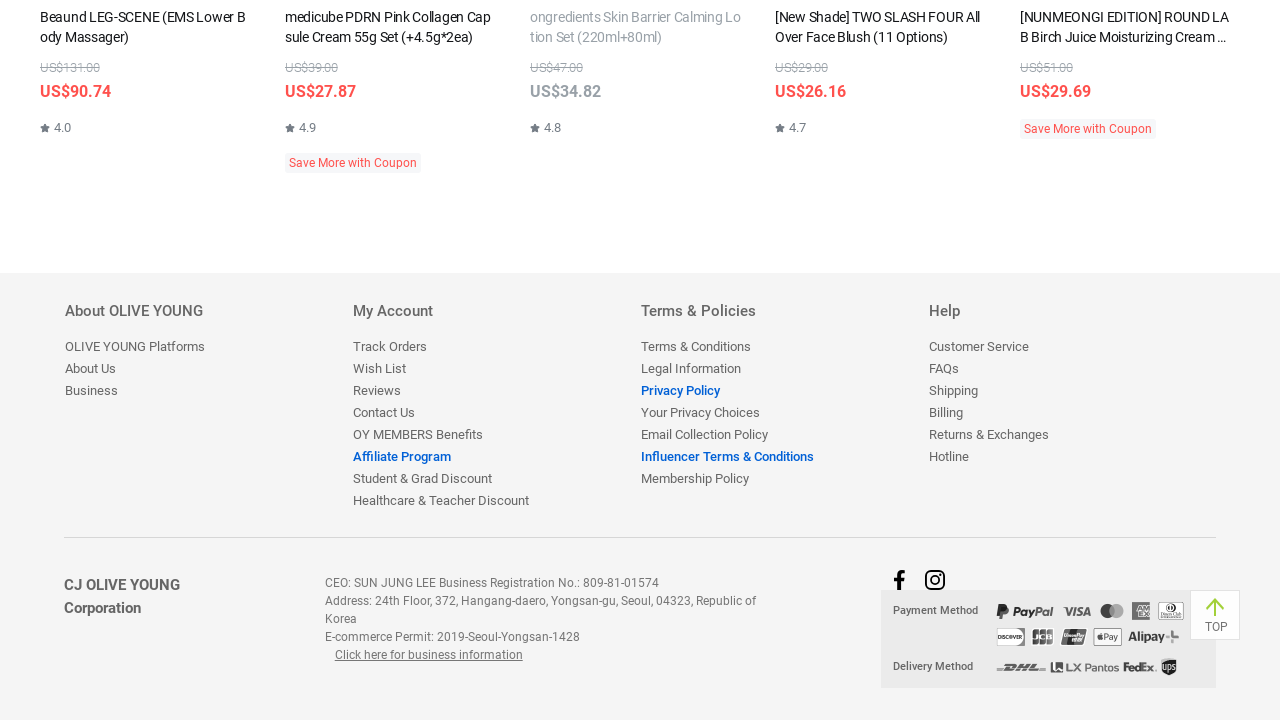

Scrolled down page to load more products (scroll 10/10)
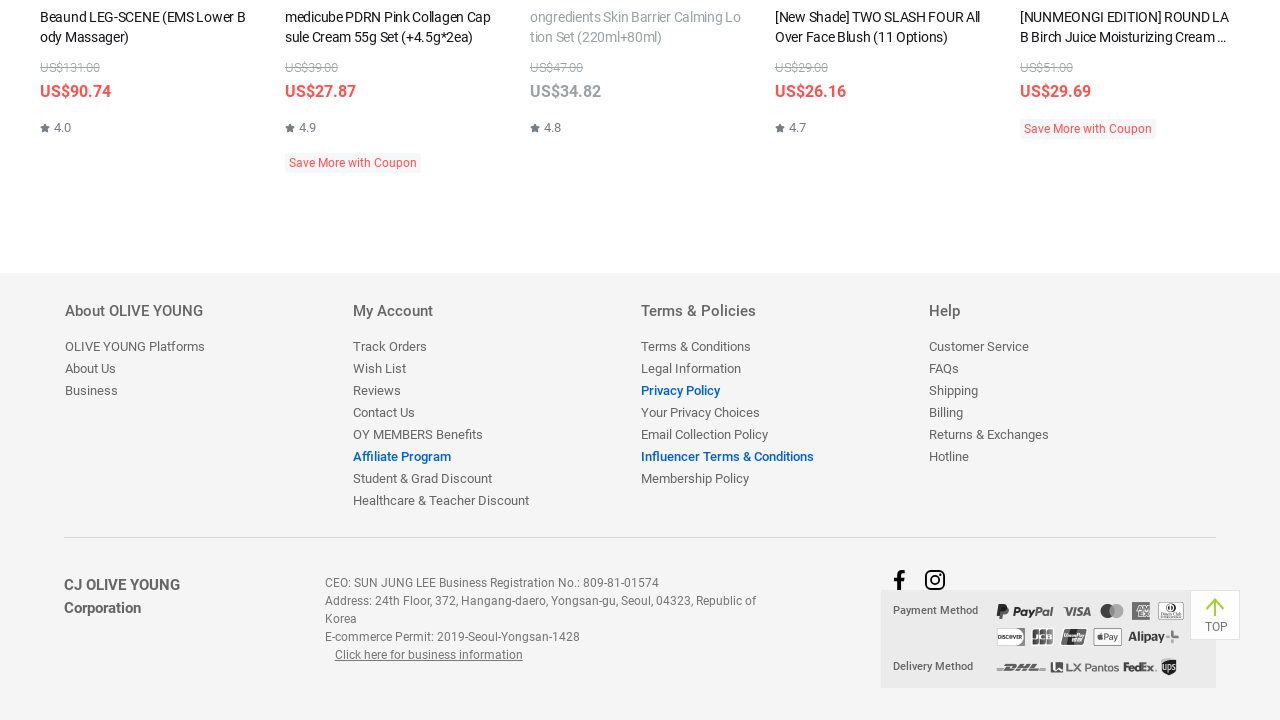

Waited 350ms for products to load
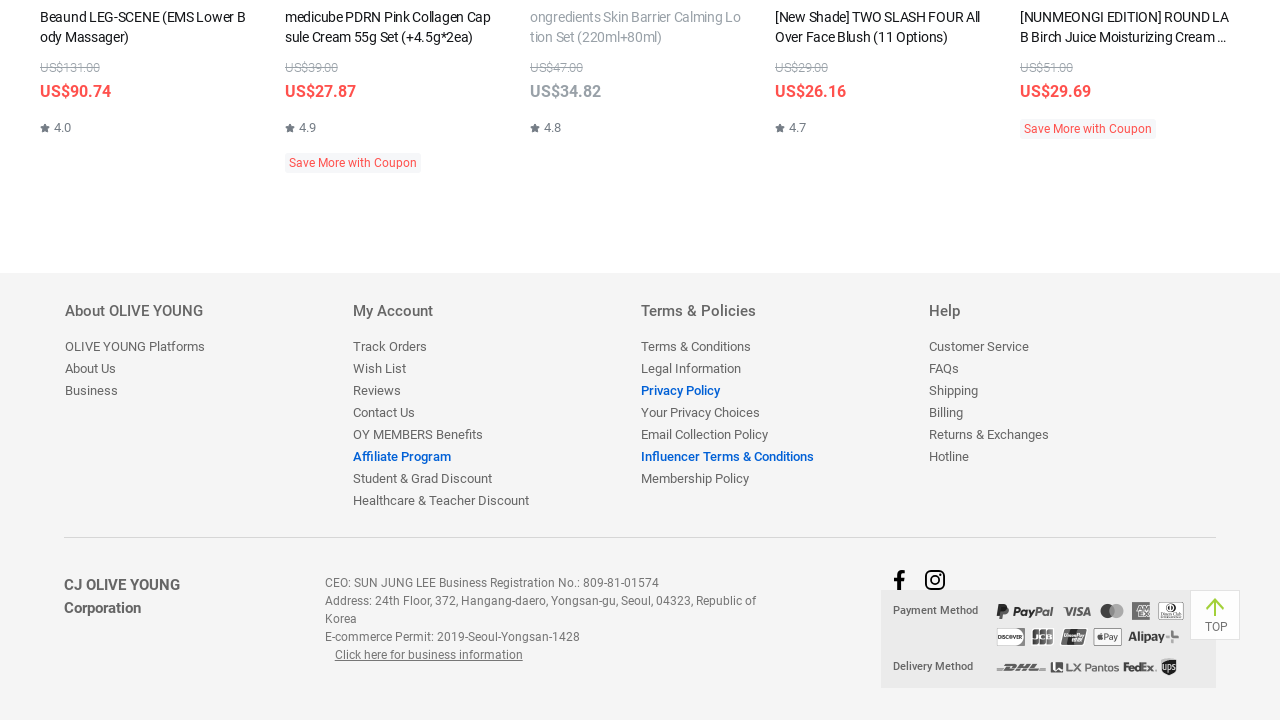

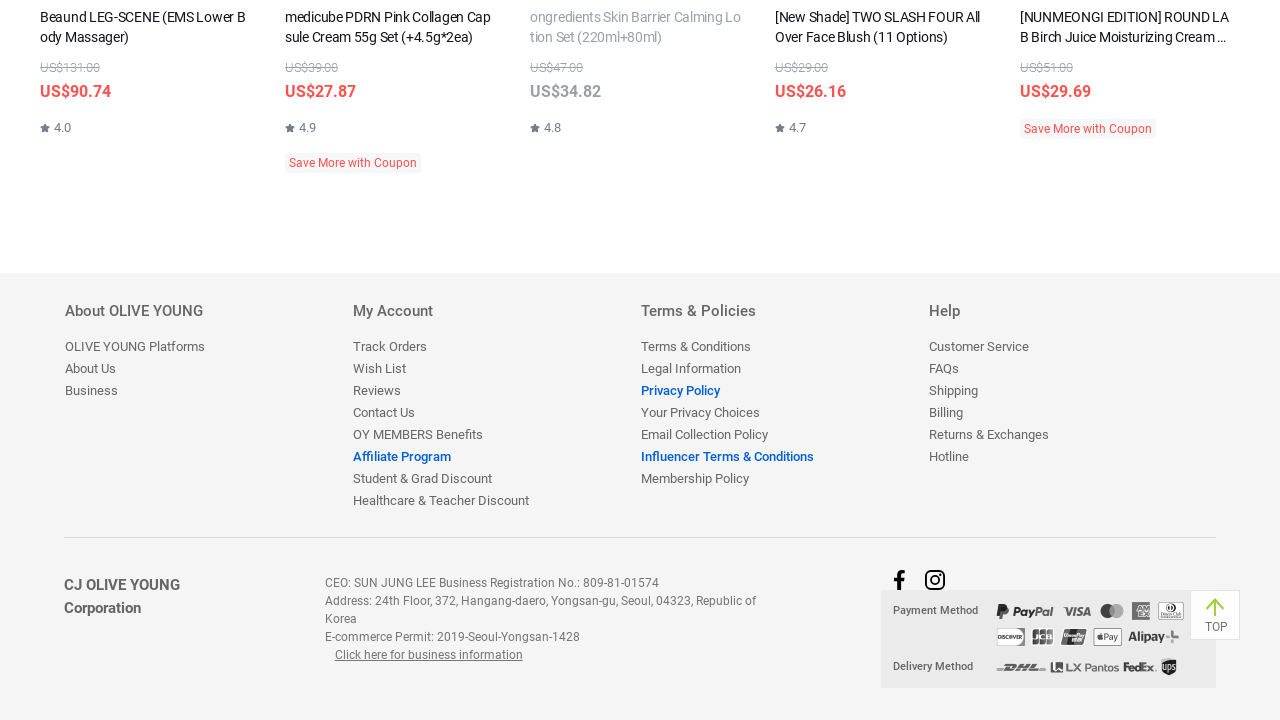